Verifies button number 1 by clicking on it

Starting URL: https://formy-project.herokuapp.com/buttons#

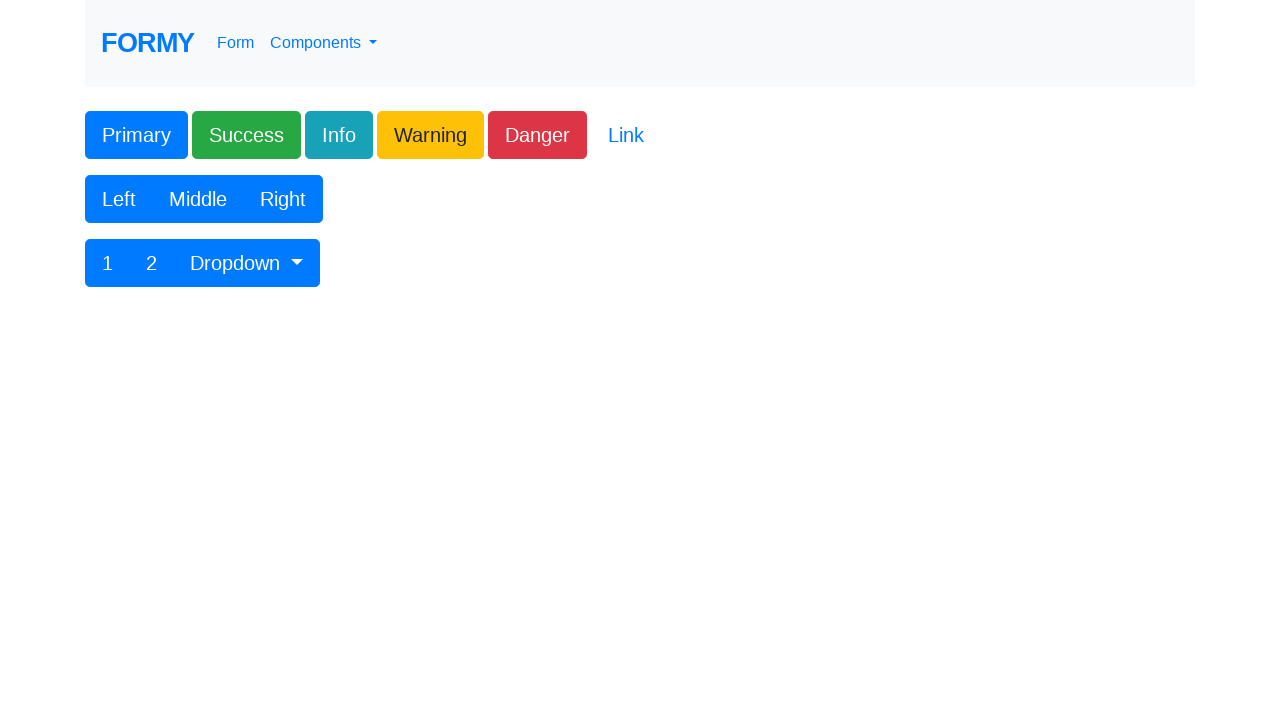

Clicked button number 1 at (108, 263) on button:text('1')
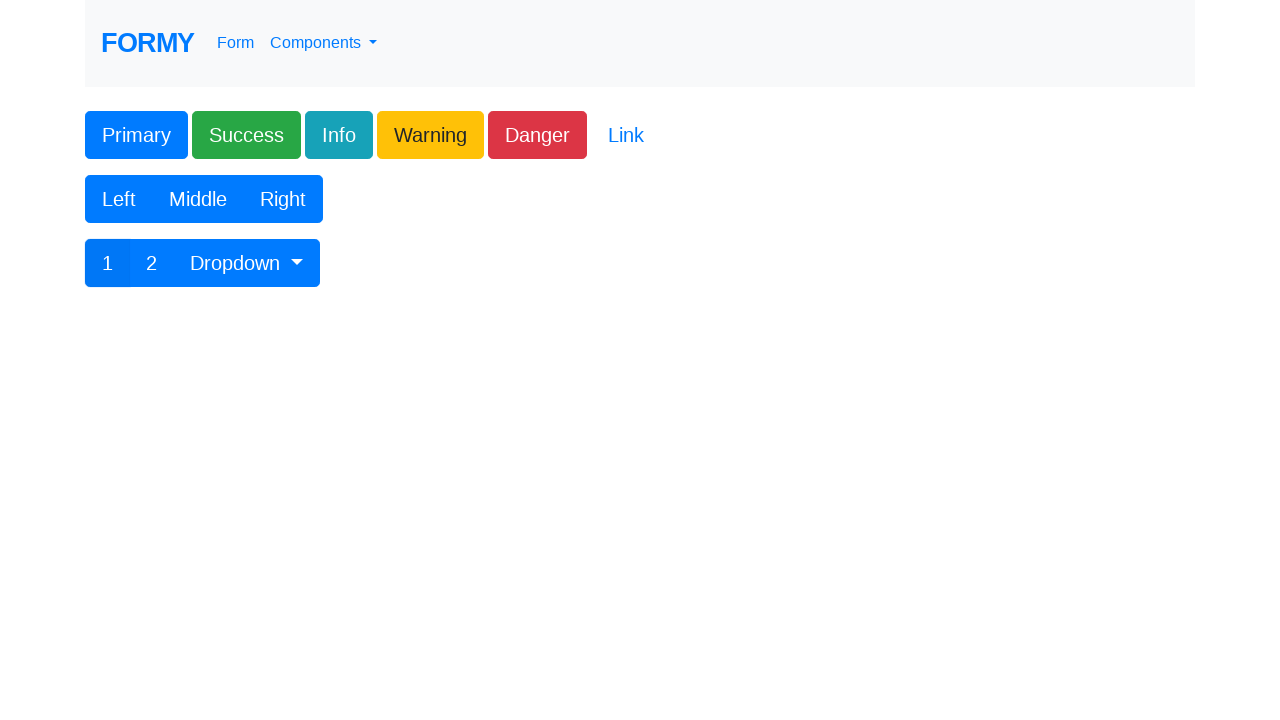

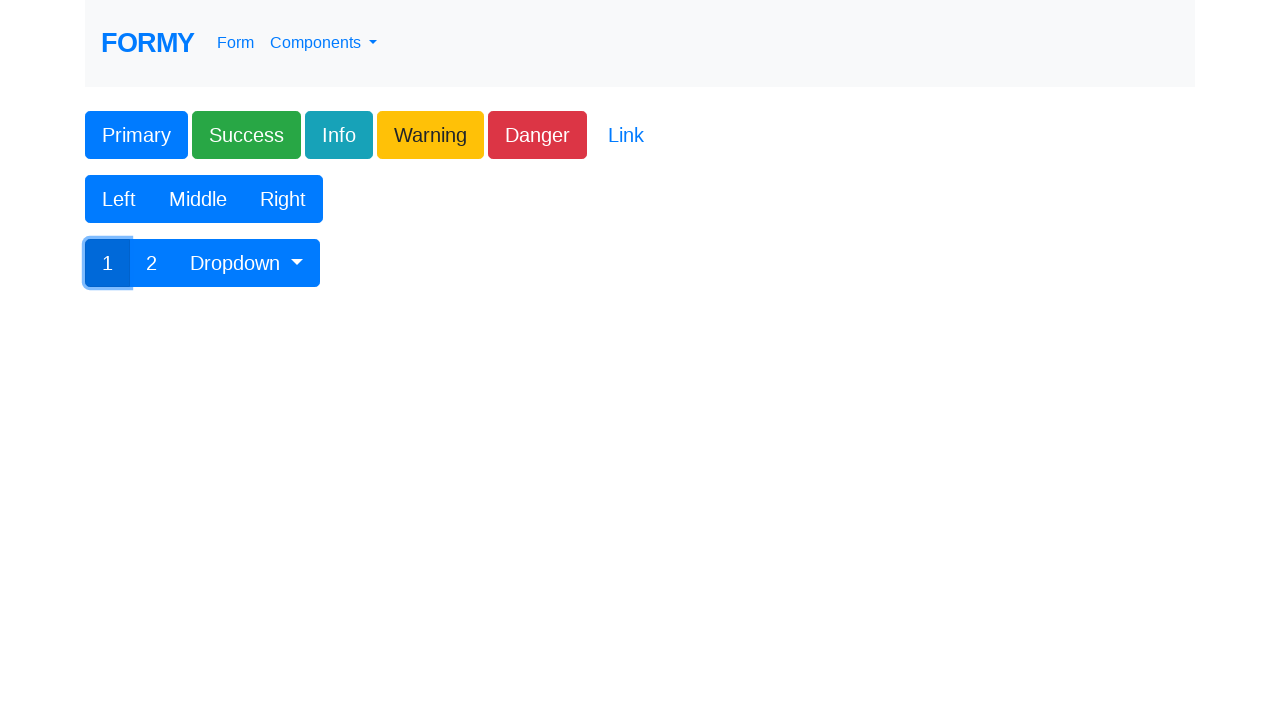